Tests multiple window handling by clicking a link that opens a new window, switching to the new window, and verifying the page titles before and after the switch.

Starting URL: https://practice.cydeo.com/windows

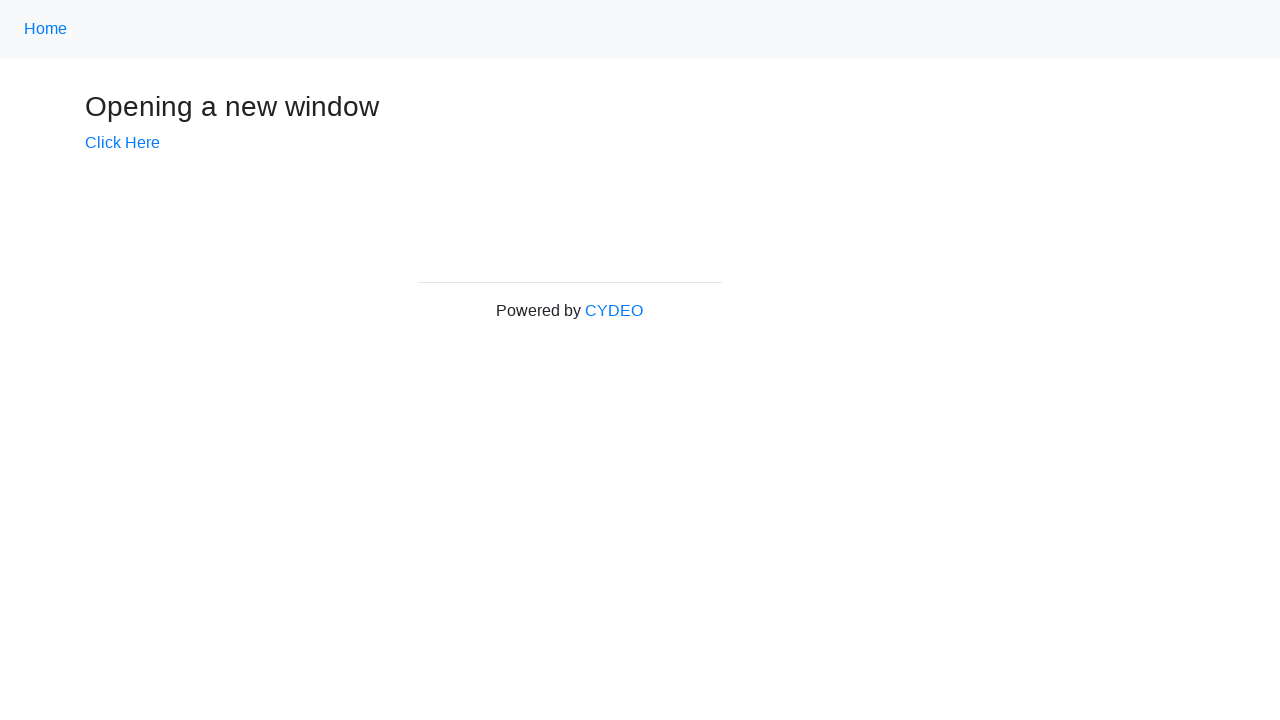

Verified initial page title is 'Windows'
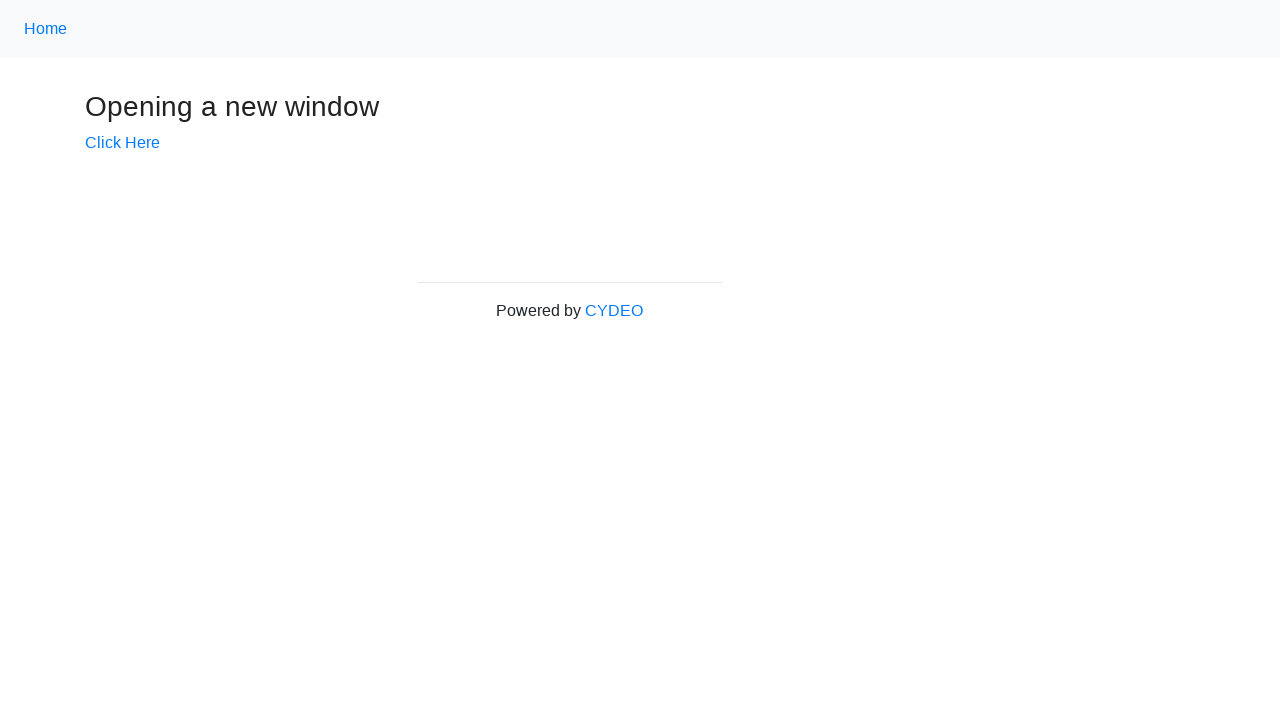

Clicked 'Click Here' link to open new window at (122, 143) on xpath=//a[text()='Click Here']
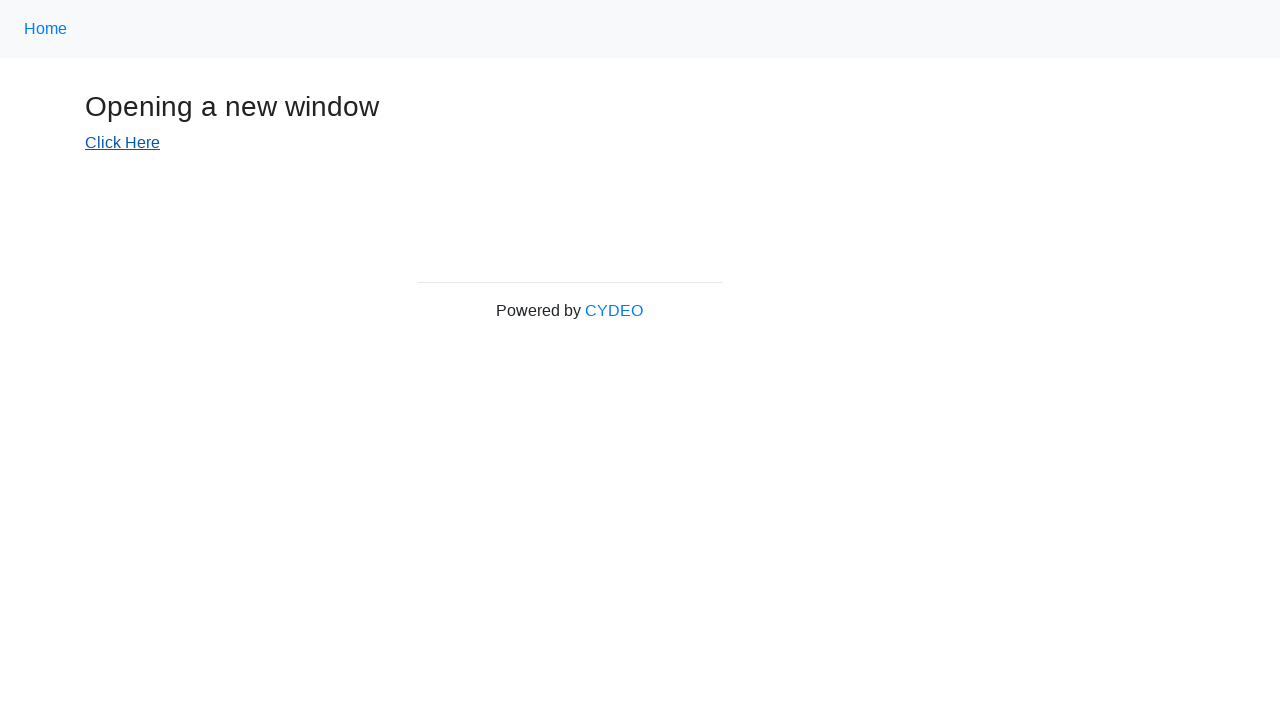

Captured new window page object
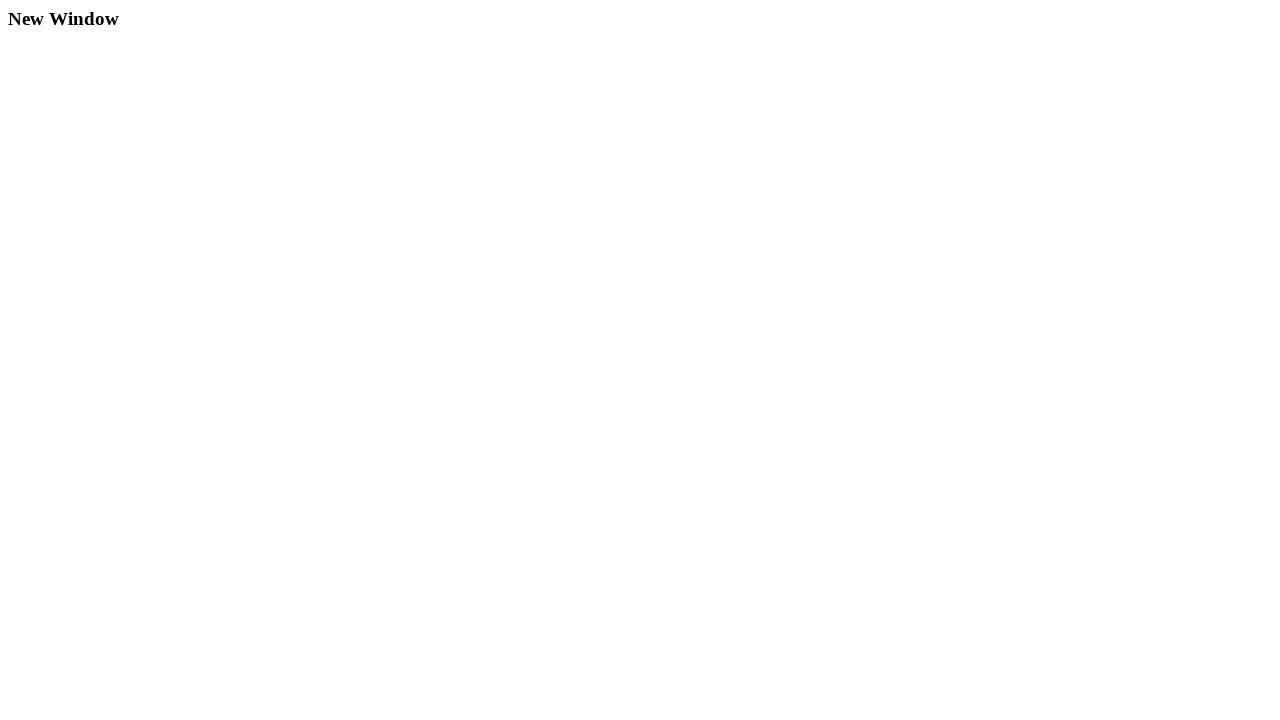

New window page loaded successfully
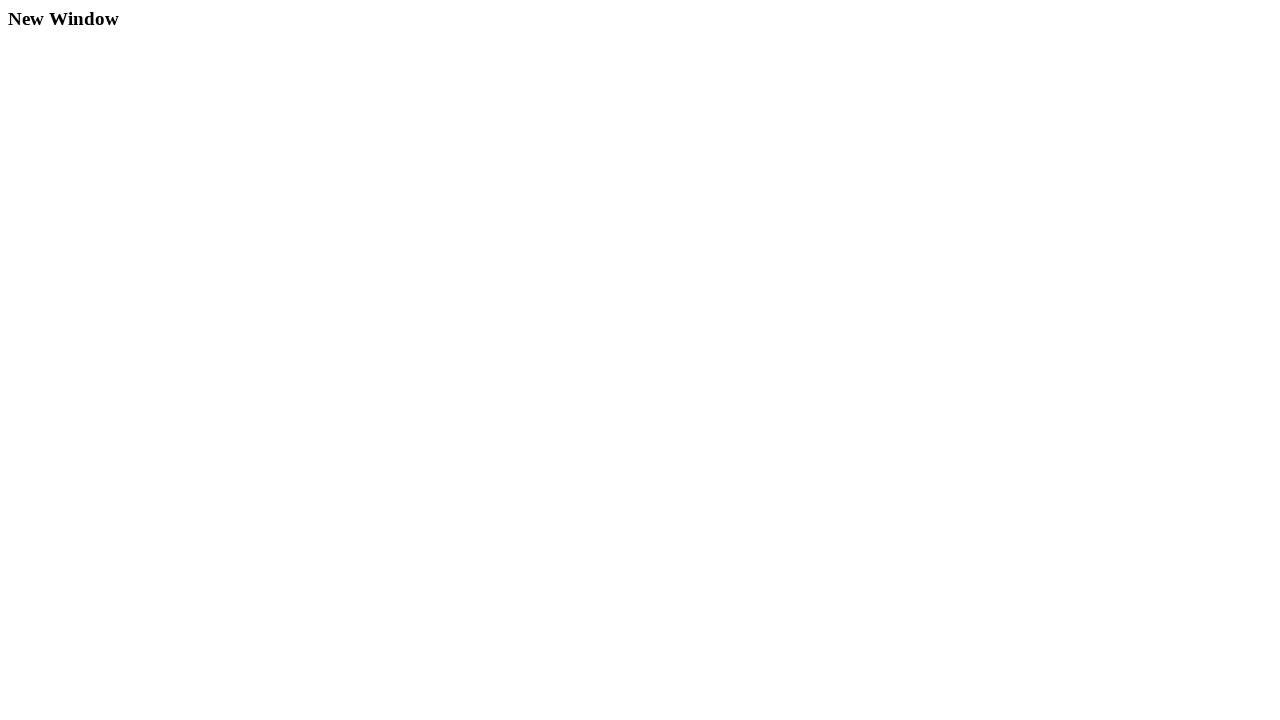

Verified new window title is 'New Window'
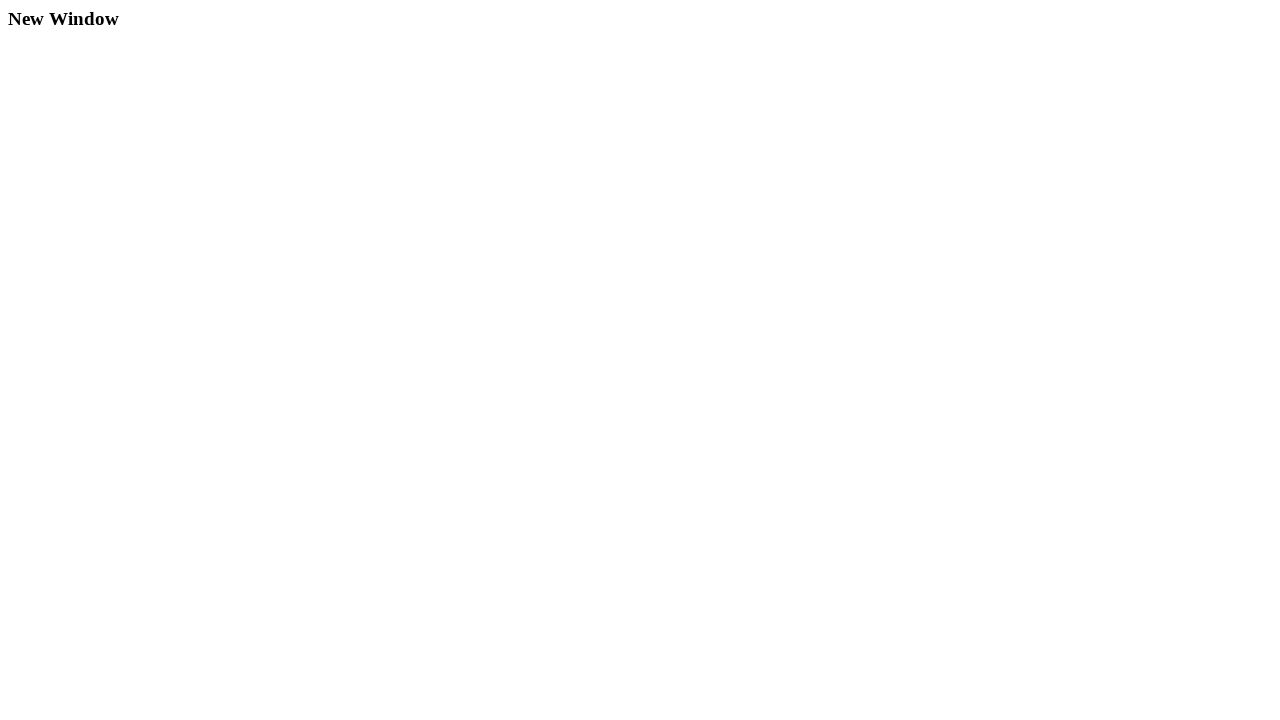

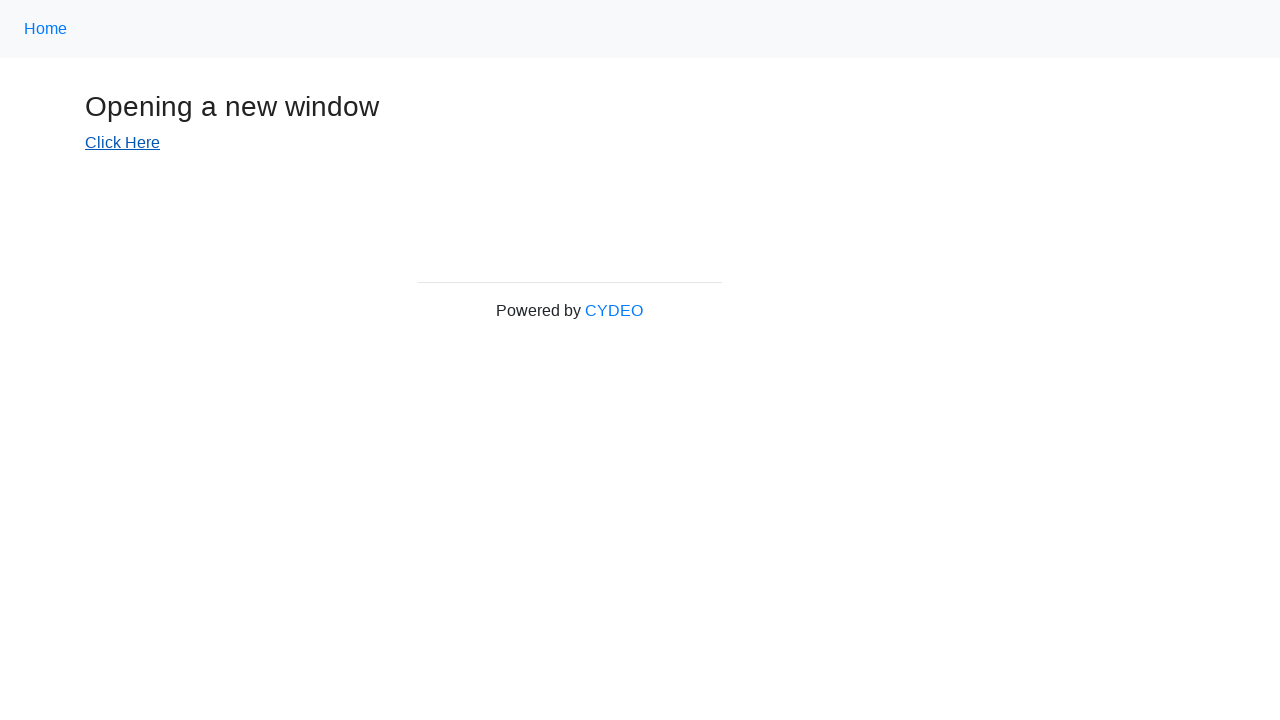